Navigates to Vatan Bilgisayar website (test is incomplete, only navigation occurs)

Starting URL: https://www.vatanbilgisayar.com

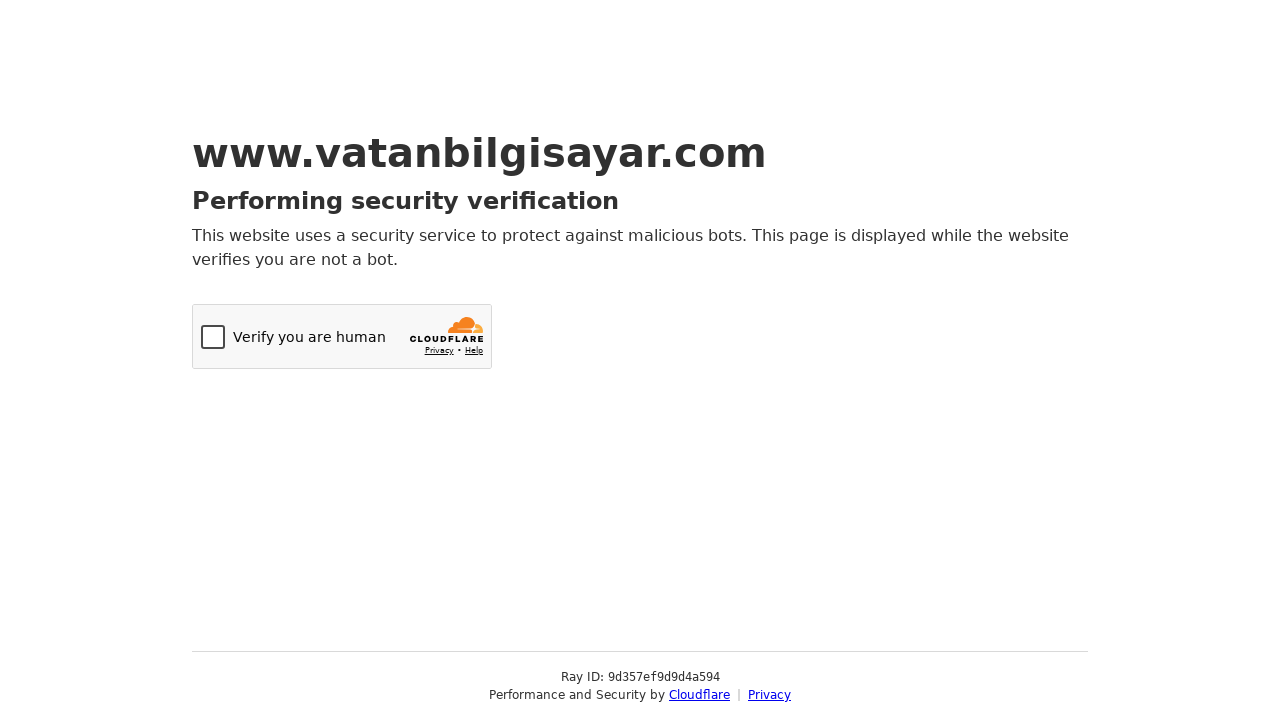

Navigated to Vatan Bilgisayar website (https://www.vatanbilgisayar.com)
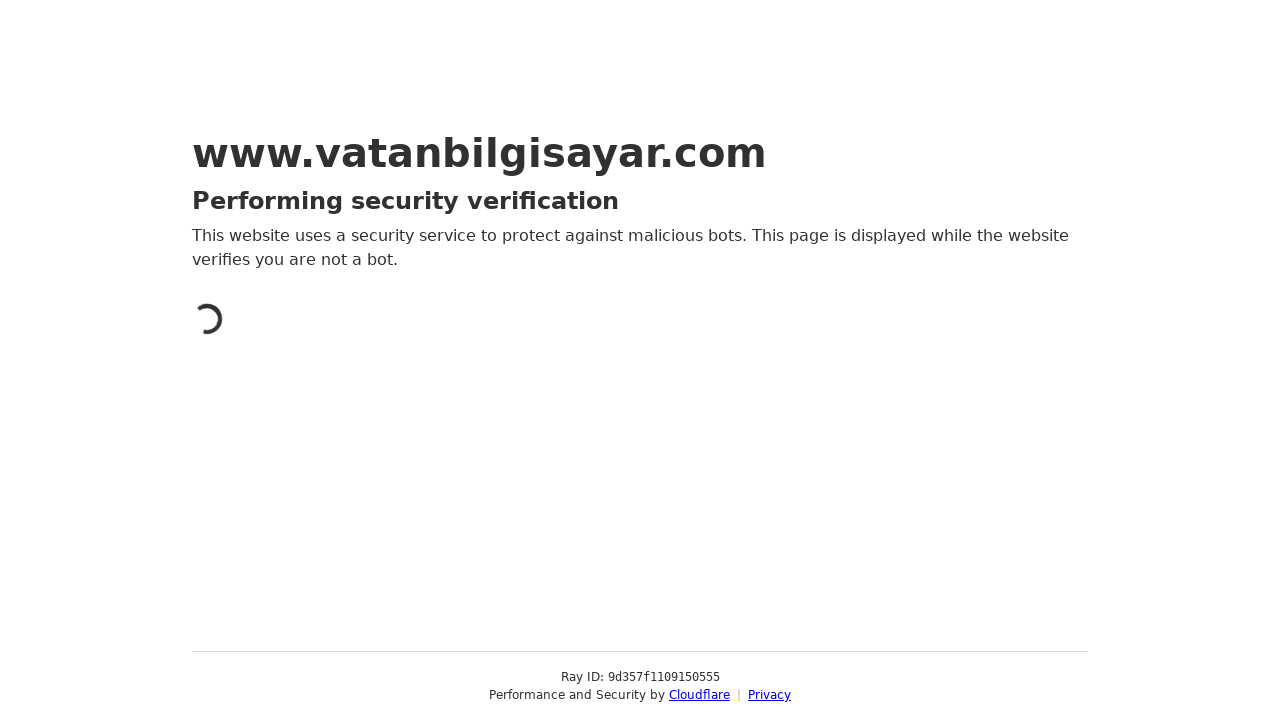

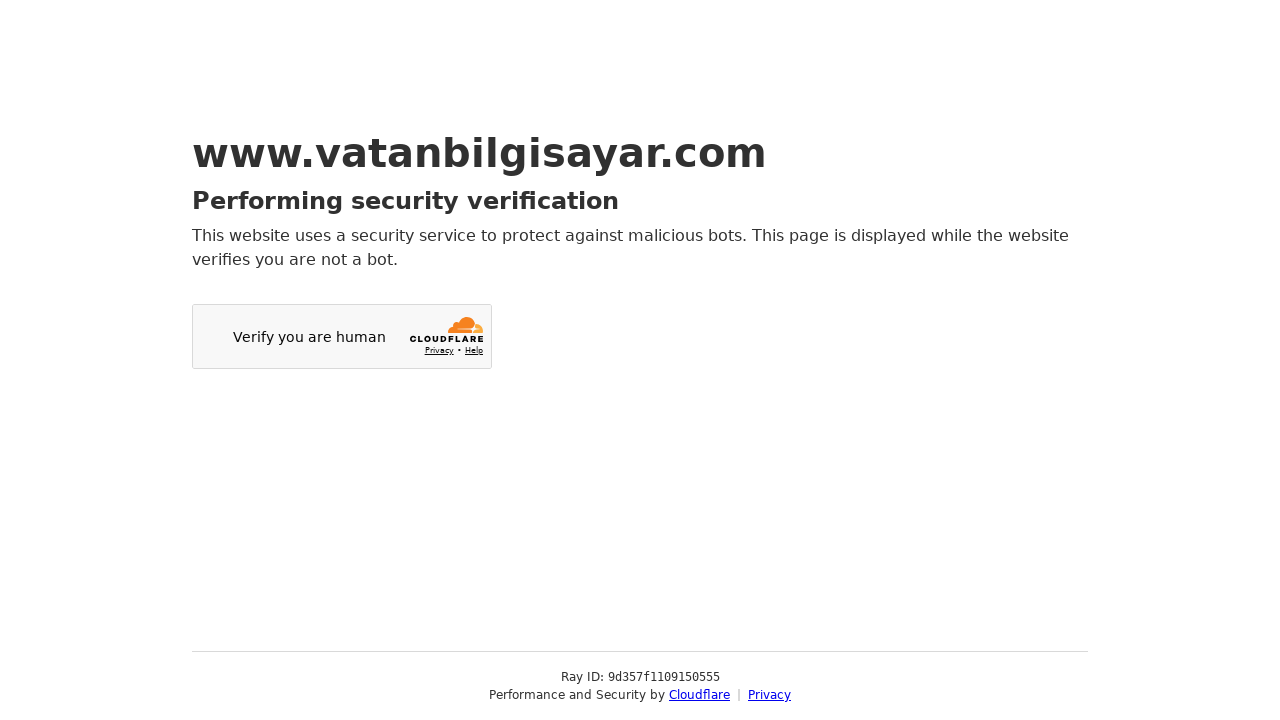